Automates filling and submitting a Google Forms certificate request with participant details including name, email, course information, duration, completion date, and score

Starting URL: https://docs.google.com/forms/d/e/1FAIpQLSf9kz59-k87gT3ImgsS9KU1S1muNOfDipoercMGM4T0Bqx87A/viewform

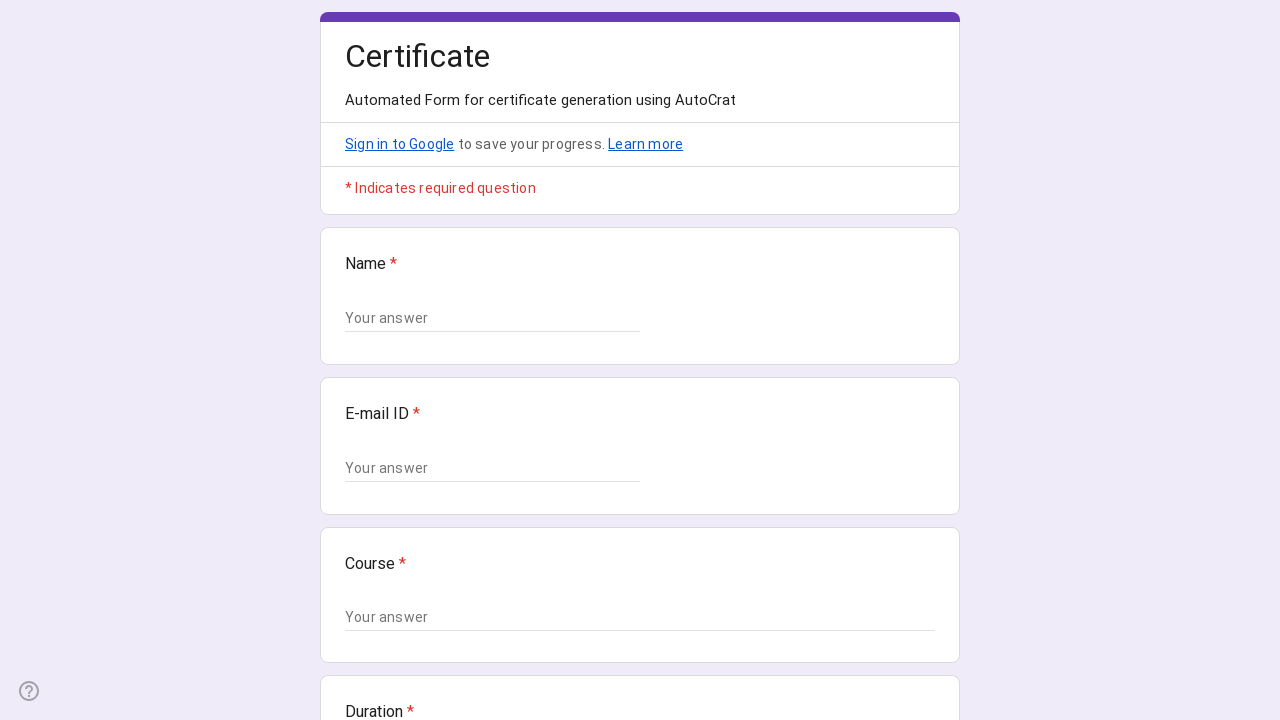

Waited 3 seconds for Google Forms certificate request form to load
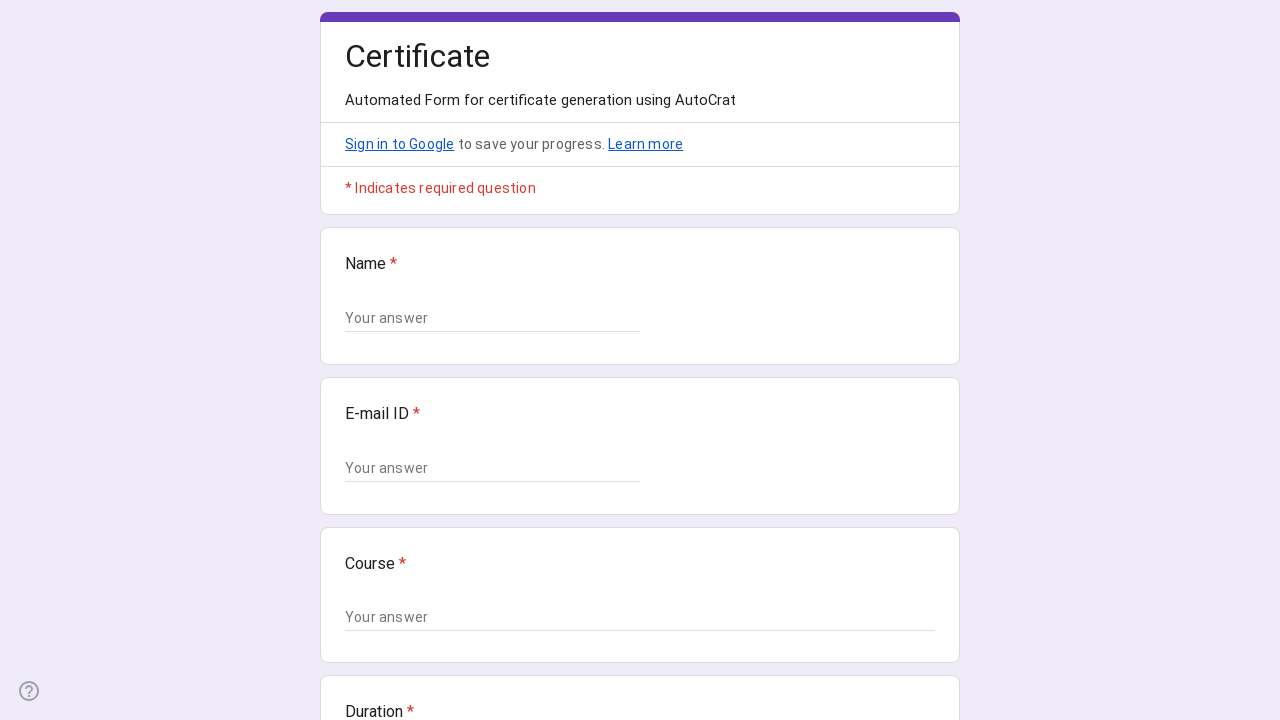

Filled participant name field with 'Christopher Chanobel' on //*[@id="mG61Hd"]/div[2]/div/div[2]/div[1]/div/div/div[2]/div/div[1]/div/div[1]/
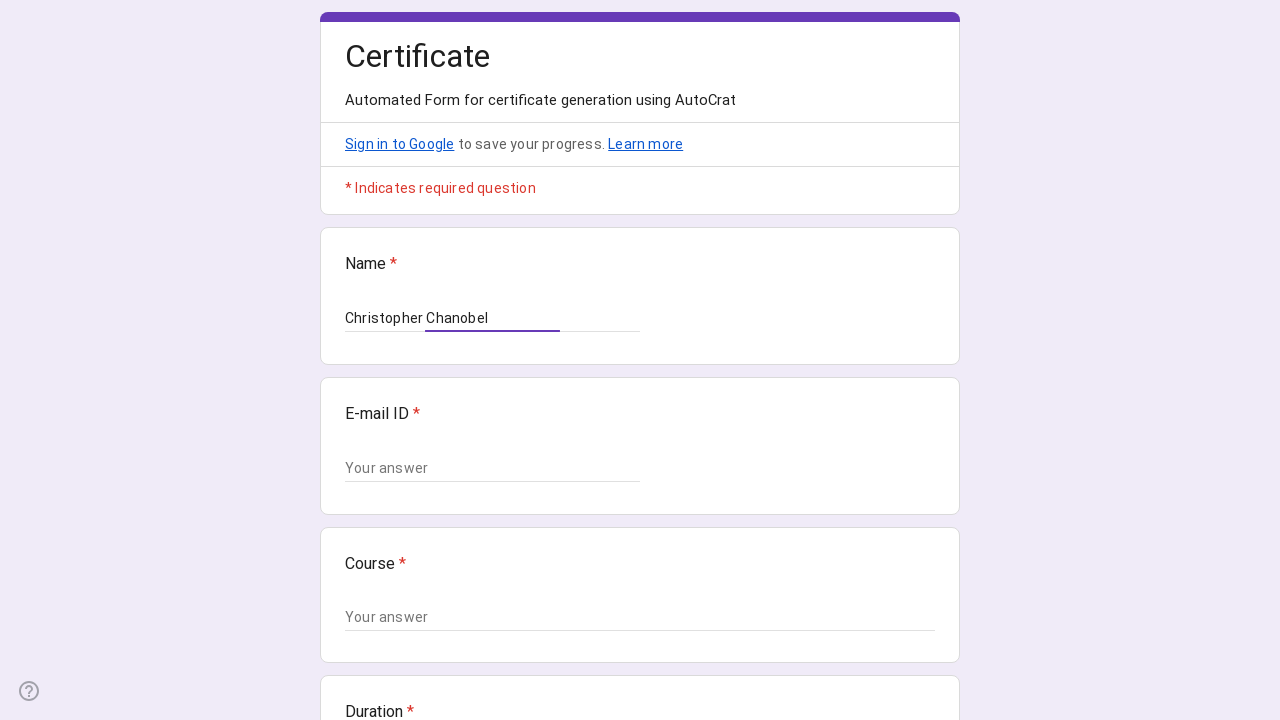

Filled email field with 'example@gmail.com' on //*[@id="mG61Hd"]/div[2]/div/div[2]/div[2]/div/div/div[2]/div/div[1]/div/div[1]/
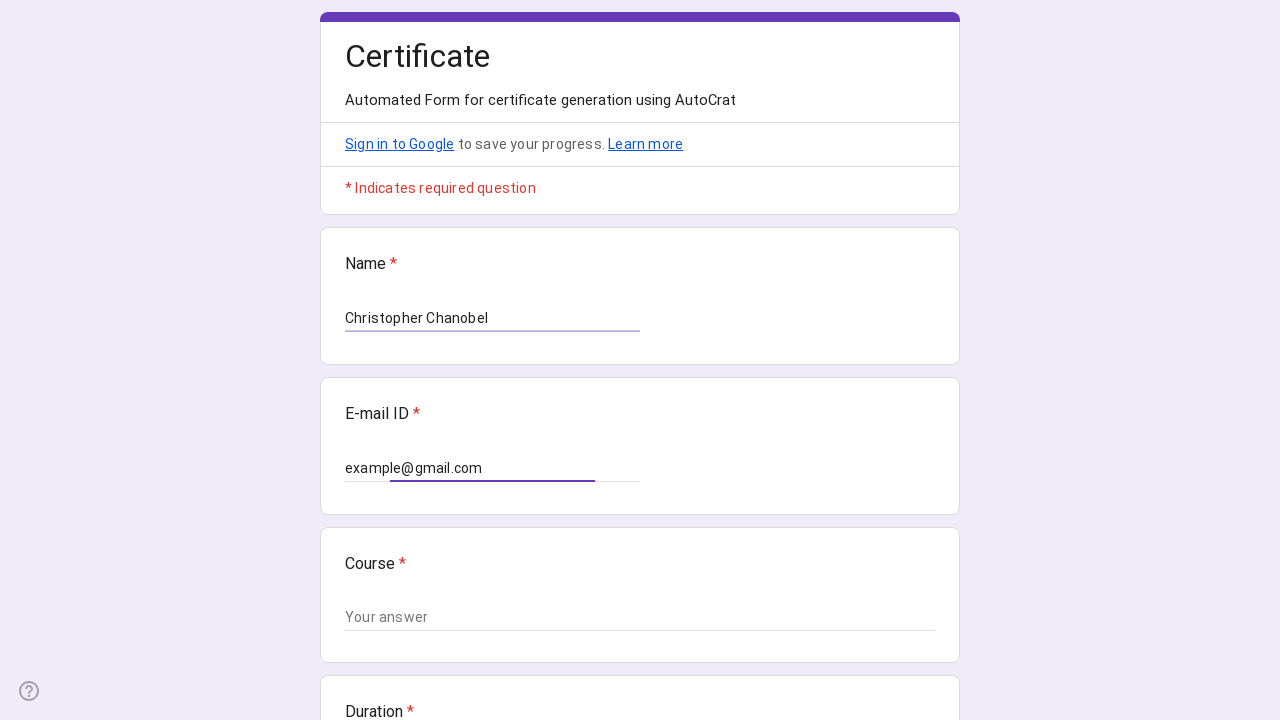

Filled course field with 'Web Development' on //*[@id="mG61Hd"]/div[2]/div/div[2]/div[3]/div/div/div[2]/div/div[1]/div[2]/text
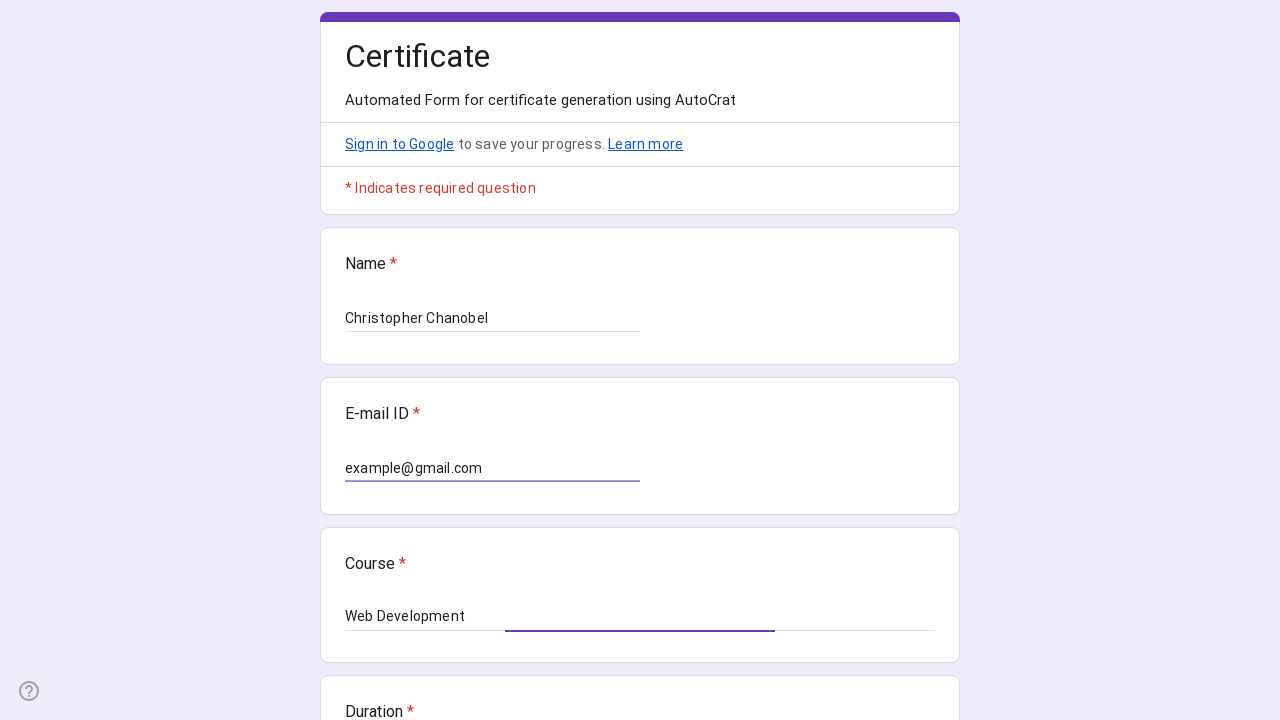

Filled course duration field with '14hrs' on //*[@id="mG61Hd"]/div[2]/div/div[2]/div[4]/div/div/div[2]/div/div[1]/div/div[1]/
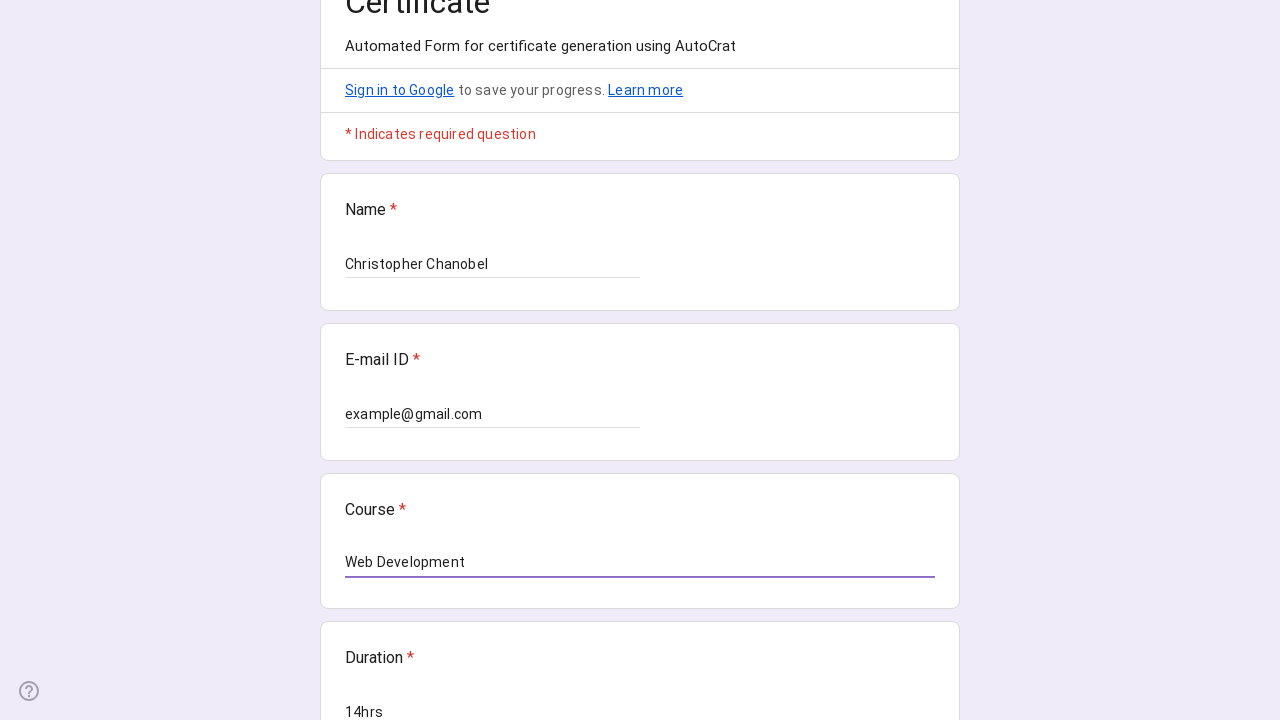

Filled completion date field with '2024-01-15' on //*[@id="mG61Hd"]/div[2]/div/div[2]/div[5]/div/div/div[2]/div/div[1]/div/div[1]/
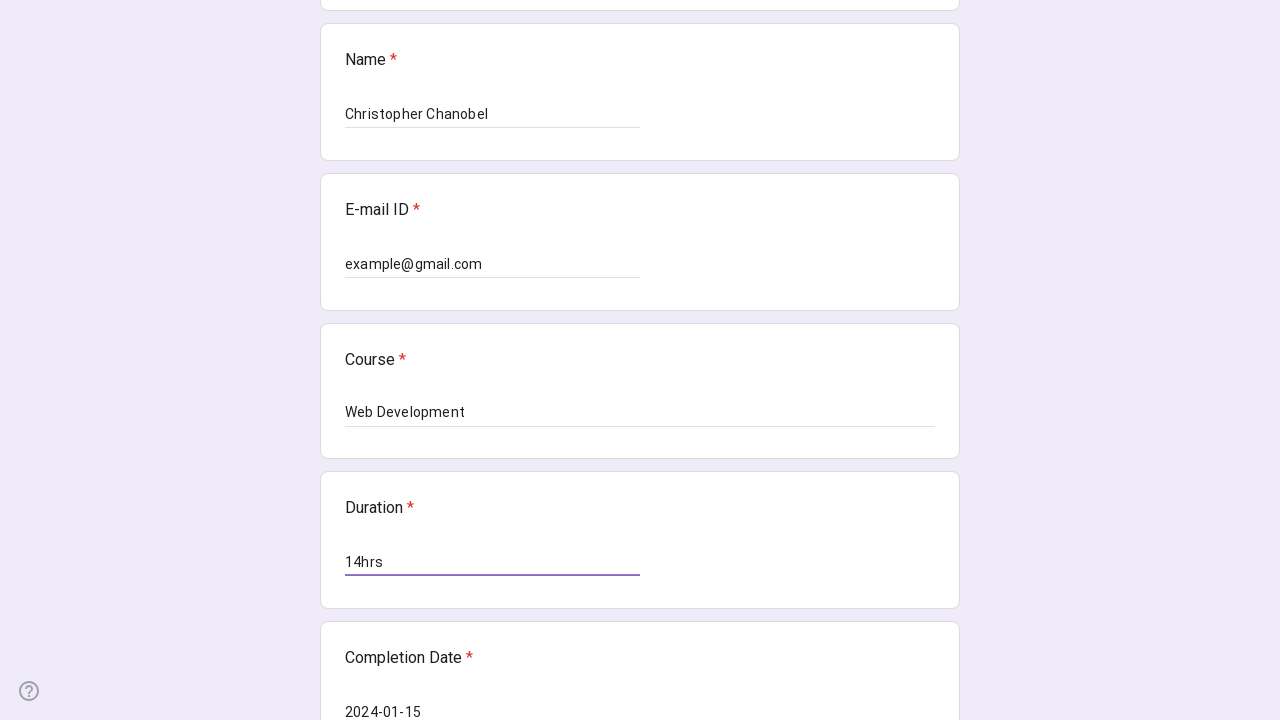

Filled score field with '80' on //*[@id="mG61Hd"]/div[2]/div/div[2]/div[6]/div/div/div[2]/div/div[1]/div/div[1]/
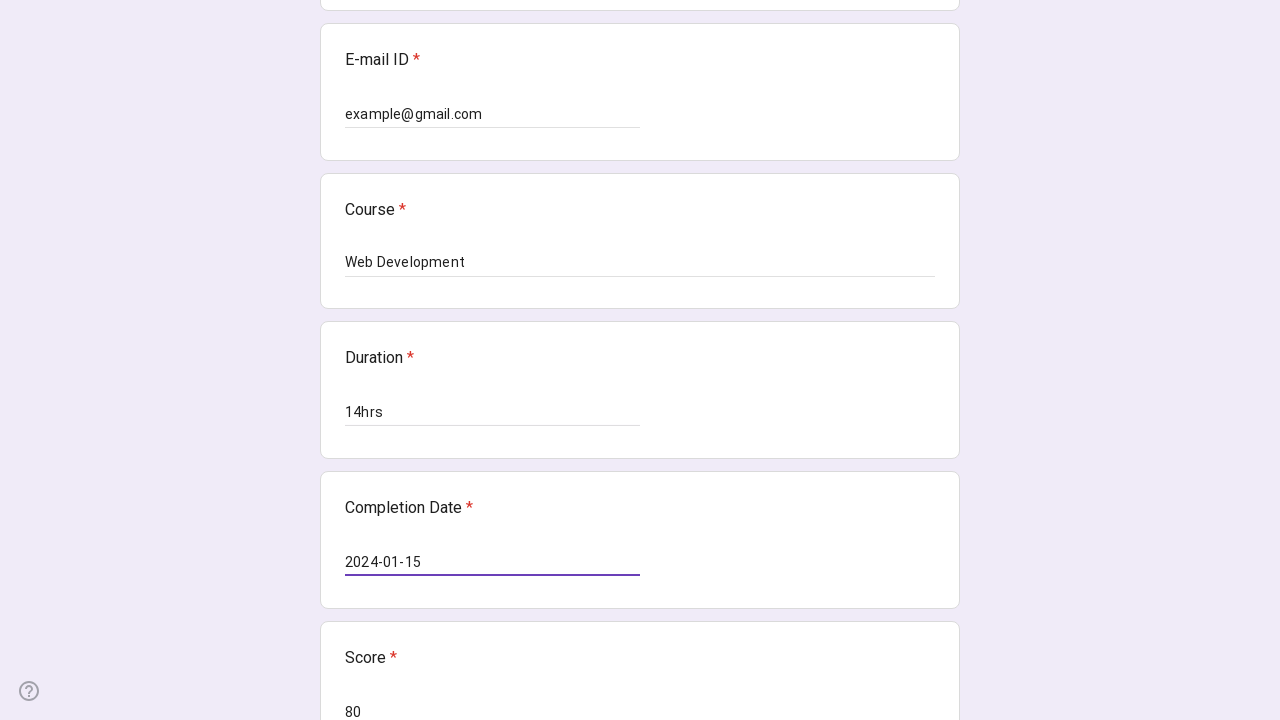

Clicked submit button to submit certificate request form at (368, 546) on xpath=//*[@id="mG61Hd"]/div[2]/div/div[3]/div[1]/div[1]/div/span/span
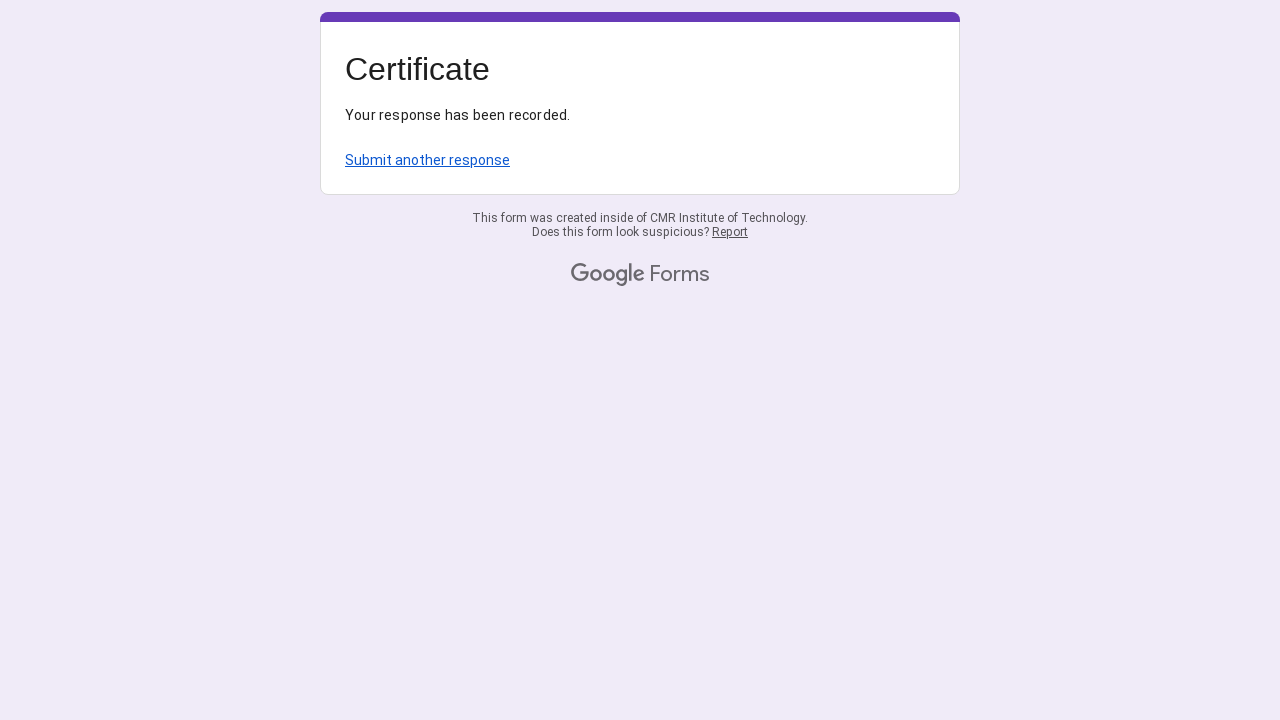

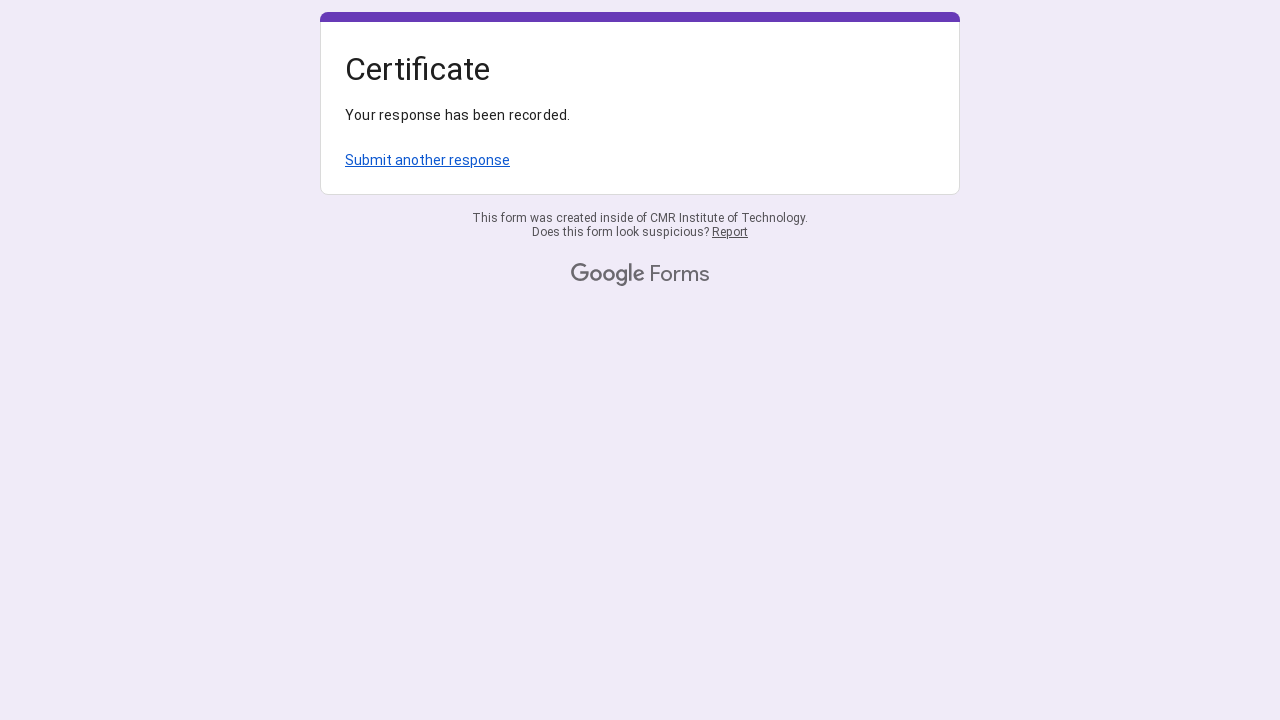